Tests auto-wait functionality by clicking a button that triggers an AJAX request and verifying the success message appears

Starting URL: http://uitestingplayground.com/ajax

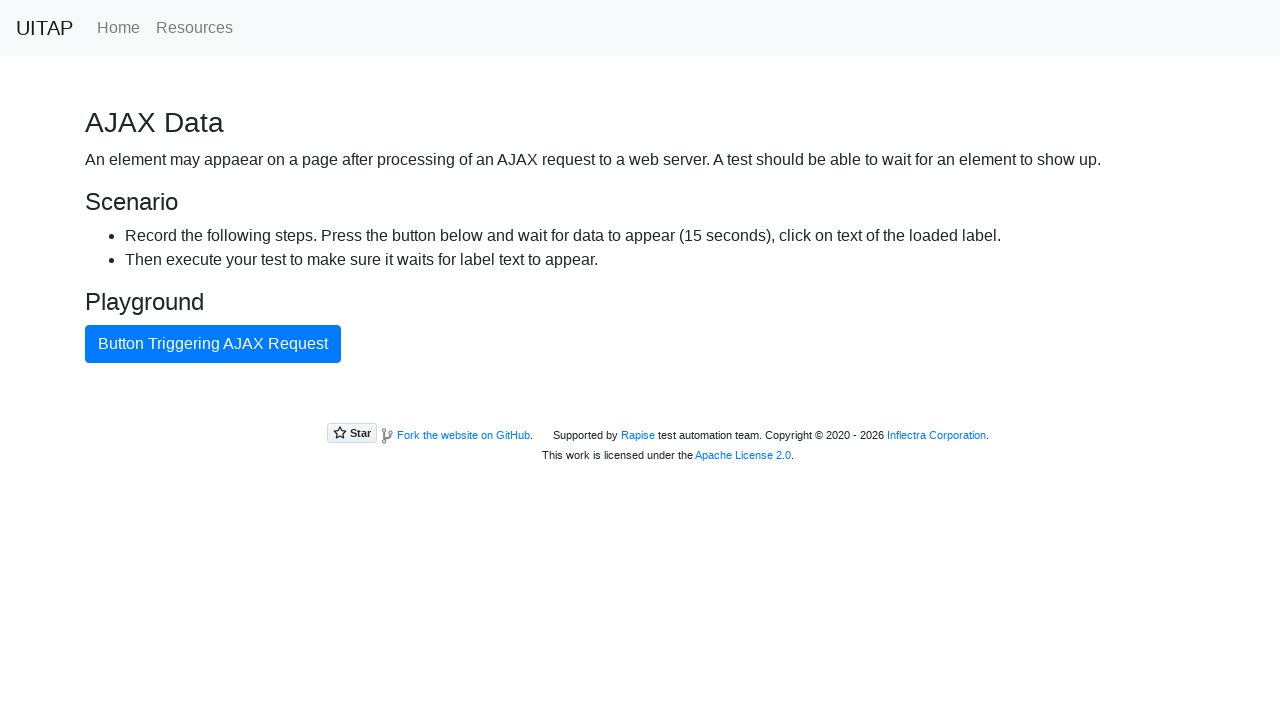

Clicked button triggering AJAX request at (213, 344) on button >> internal:has-text="Button Triggering AJAX Request"i
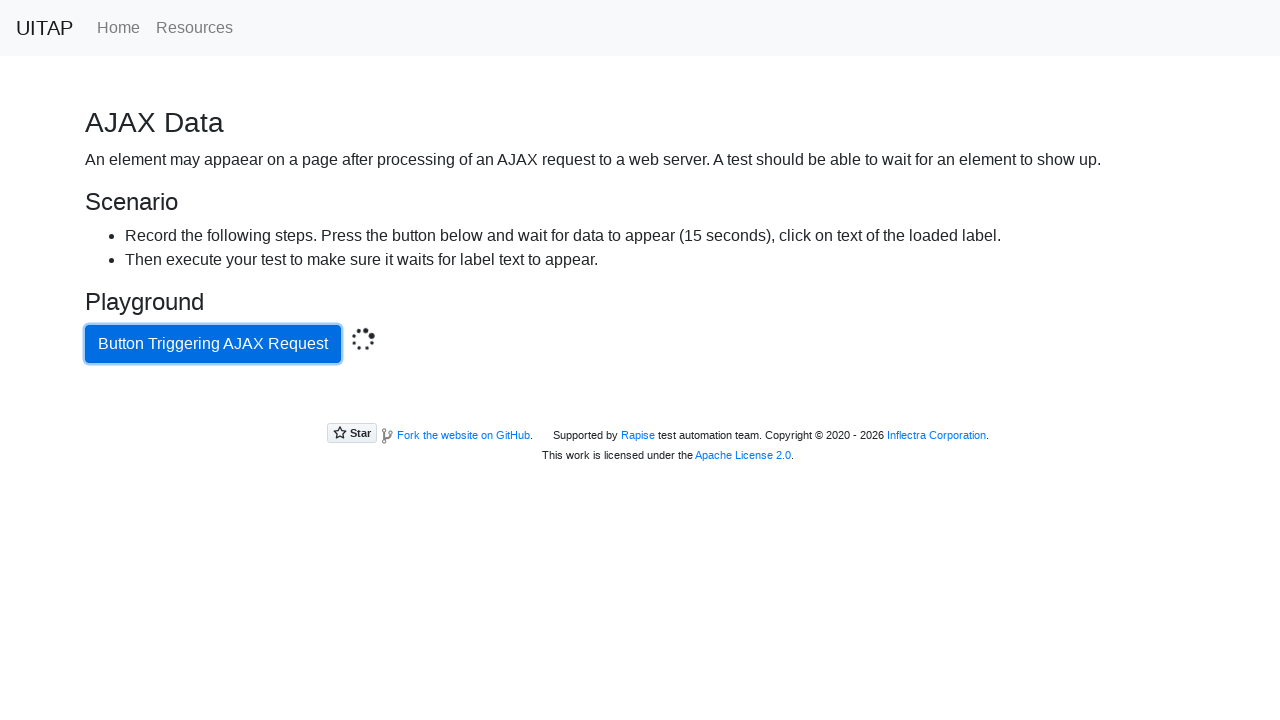

Retrieved success message text content
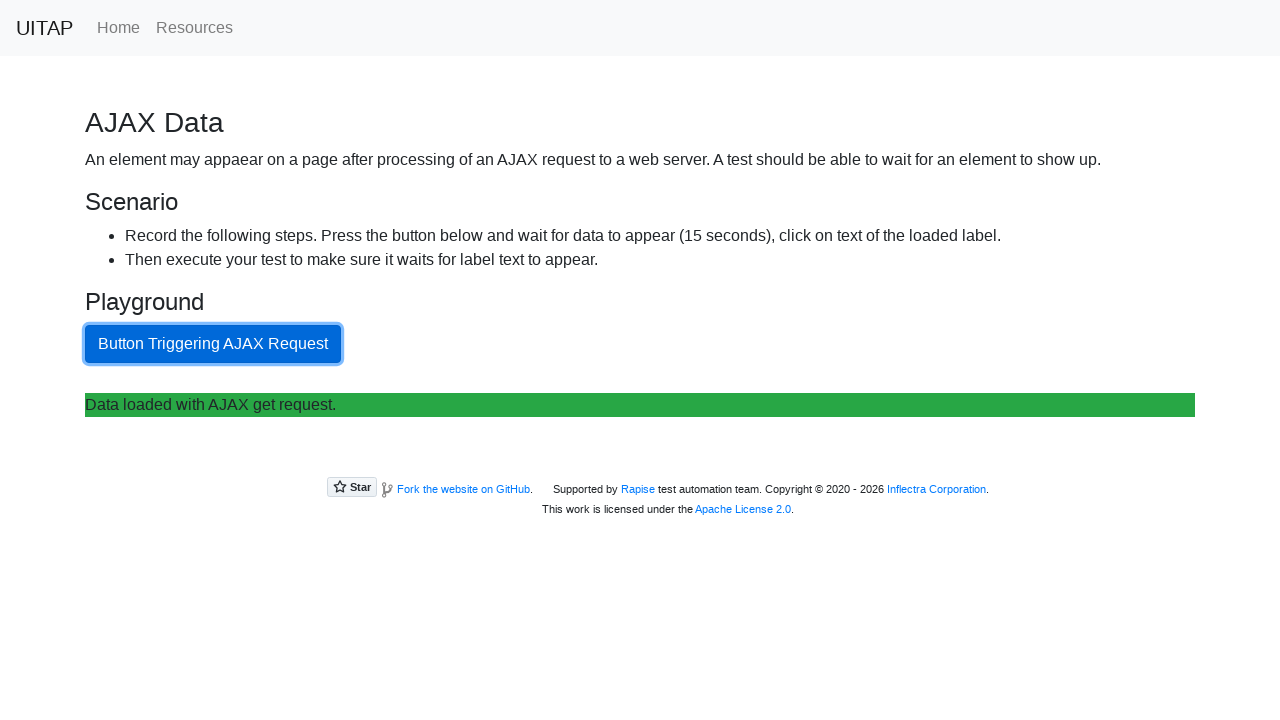

Verified success message contains expected text
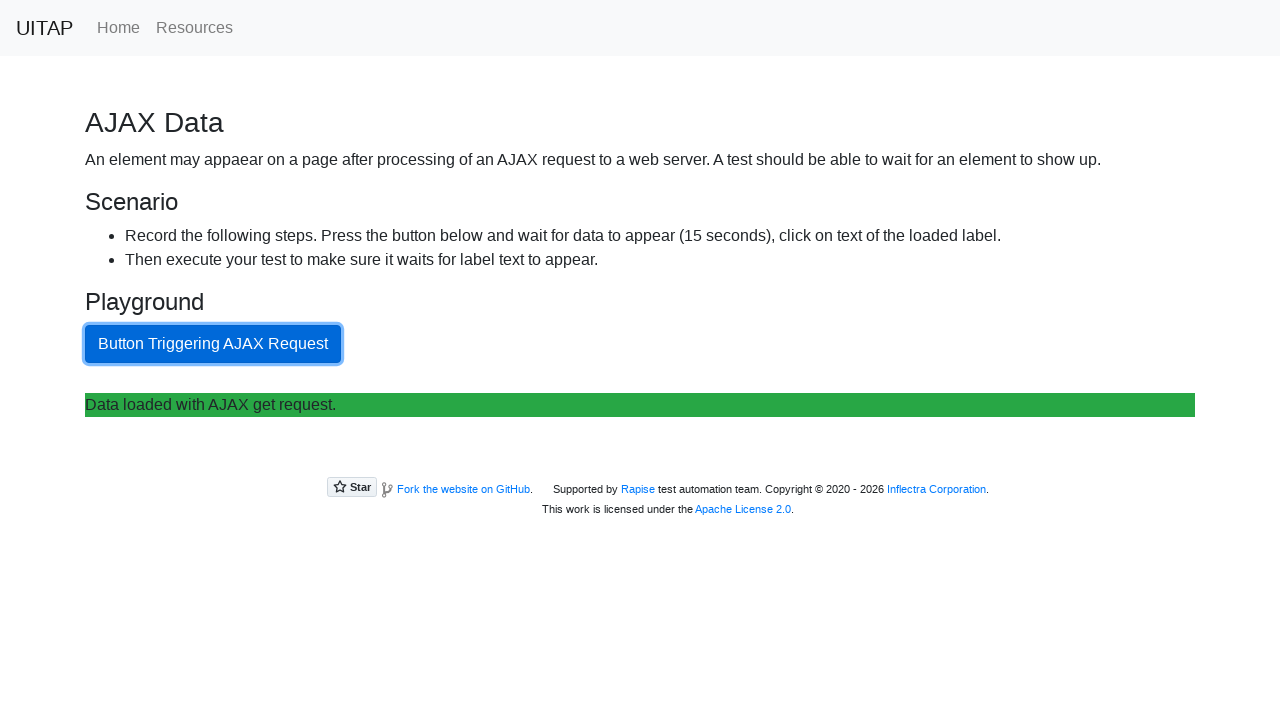

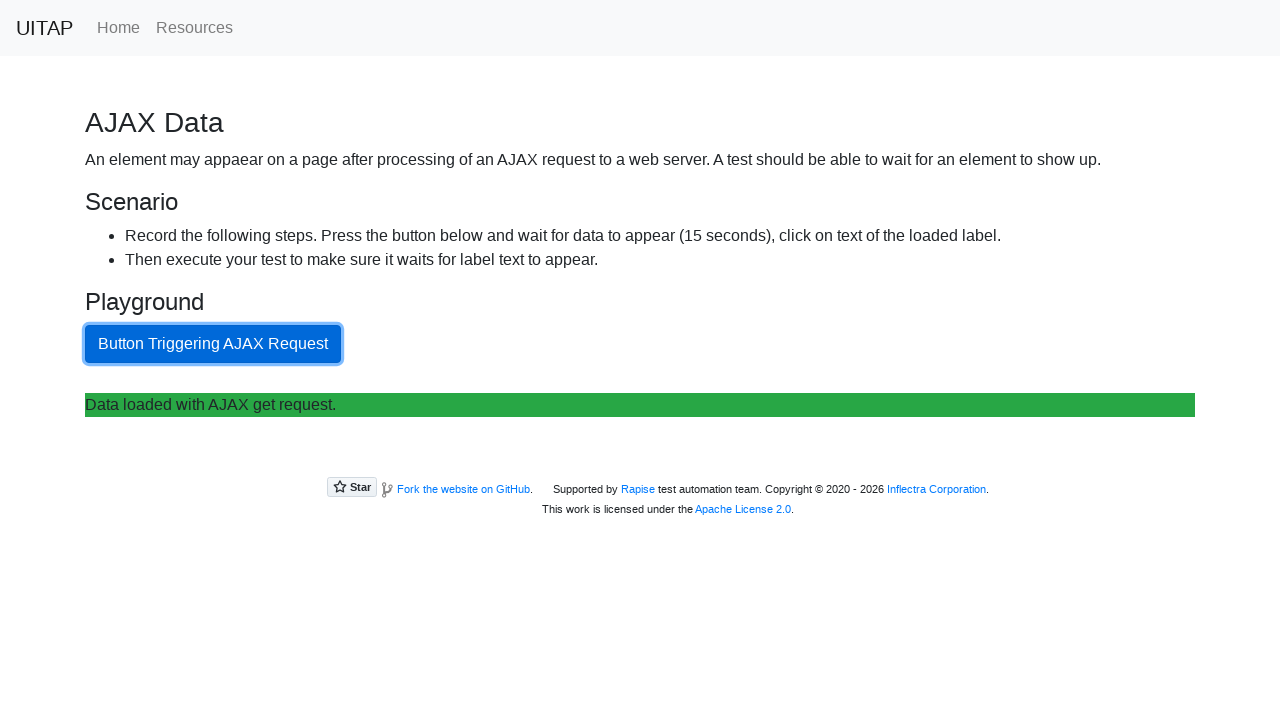